Tests dropdown selection by selecting "Option 2" from a dropdown menu using visible text

Starting URL: https://the-internet.herokuapp.com/dropdown

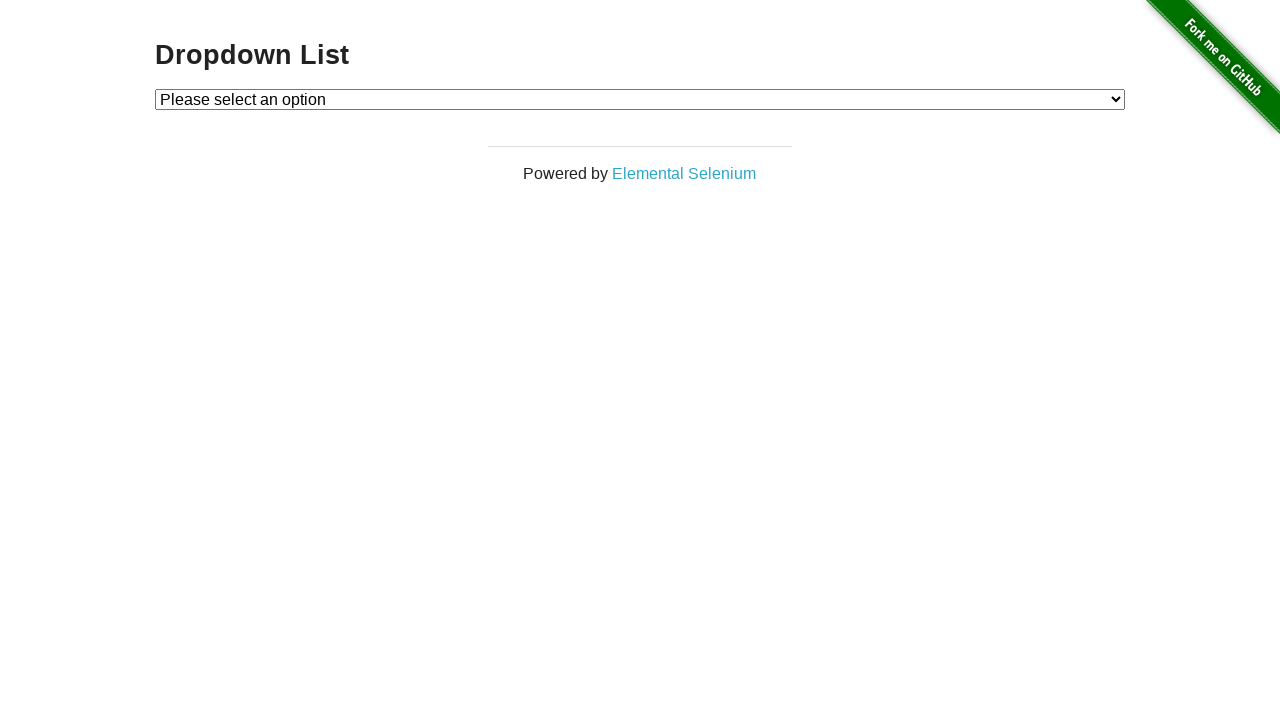

Selected 'Option 2' from dropdown menu using visible text on #dropdown
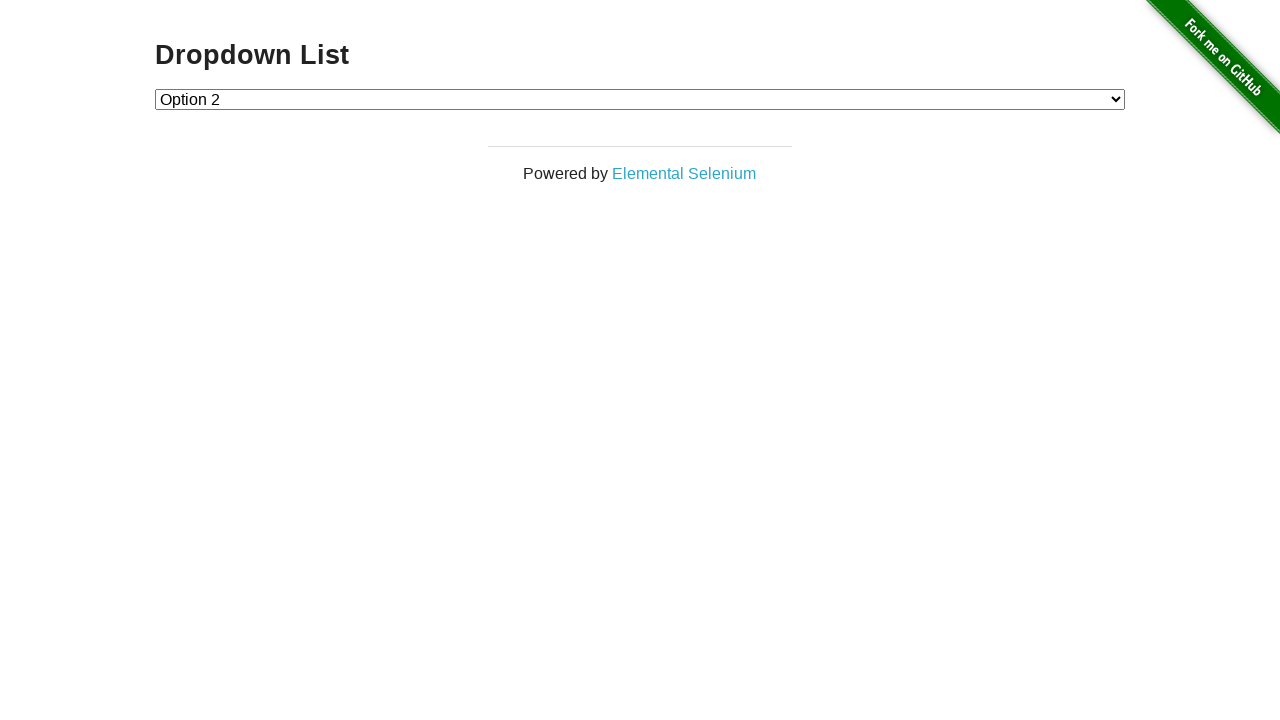

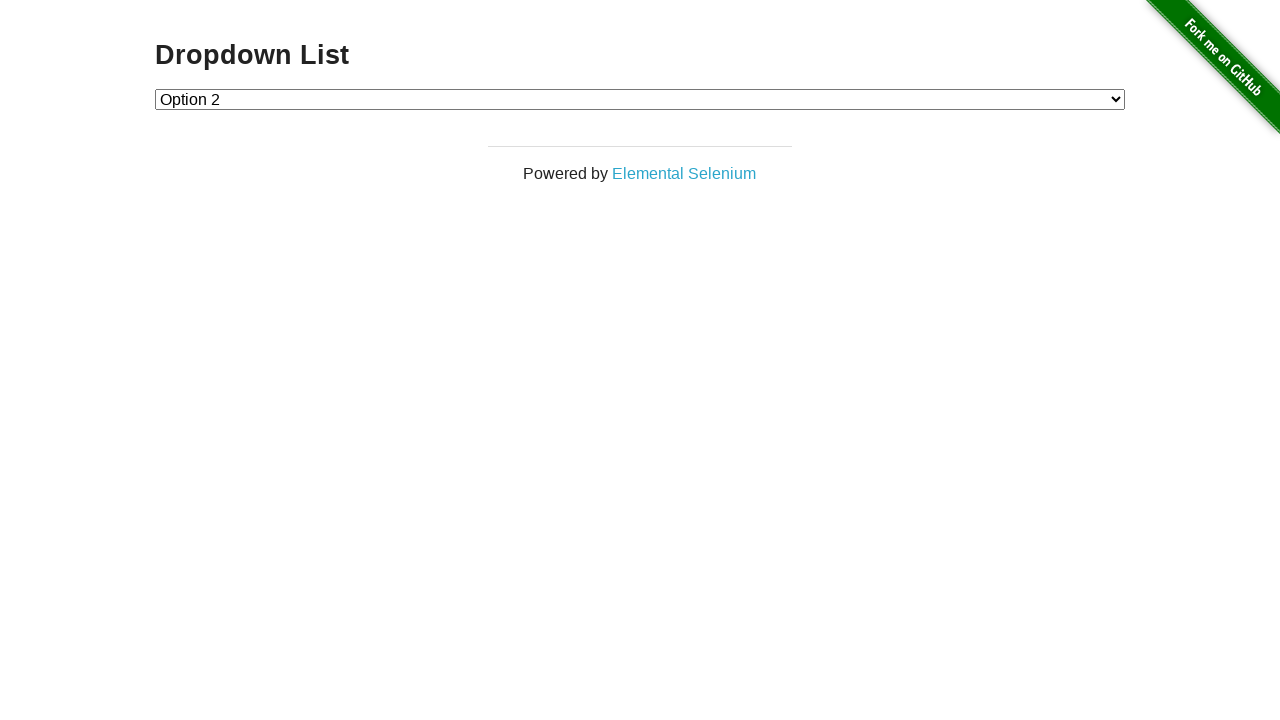